Tests checkbox and radio button functionality by checking/unchecking multiple day-of-week checkboxes and toggling between male/female radio buttons on a test automation practice page.

Starting URL: https://testautomationpractice.blogspot.com/

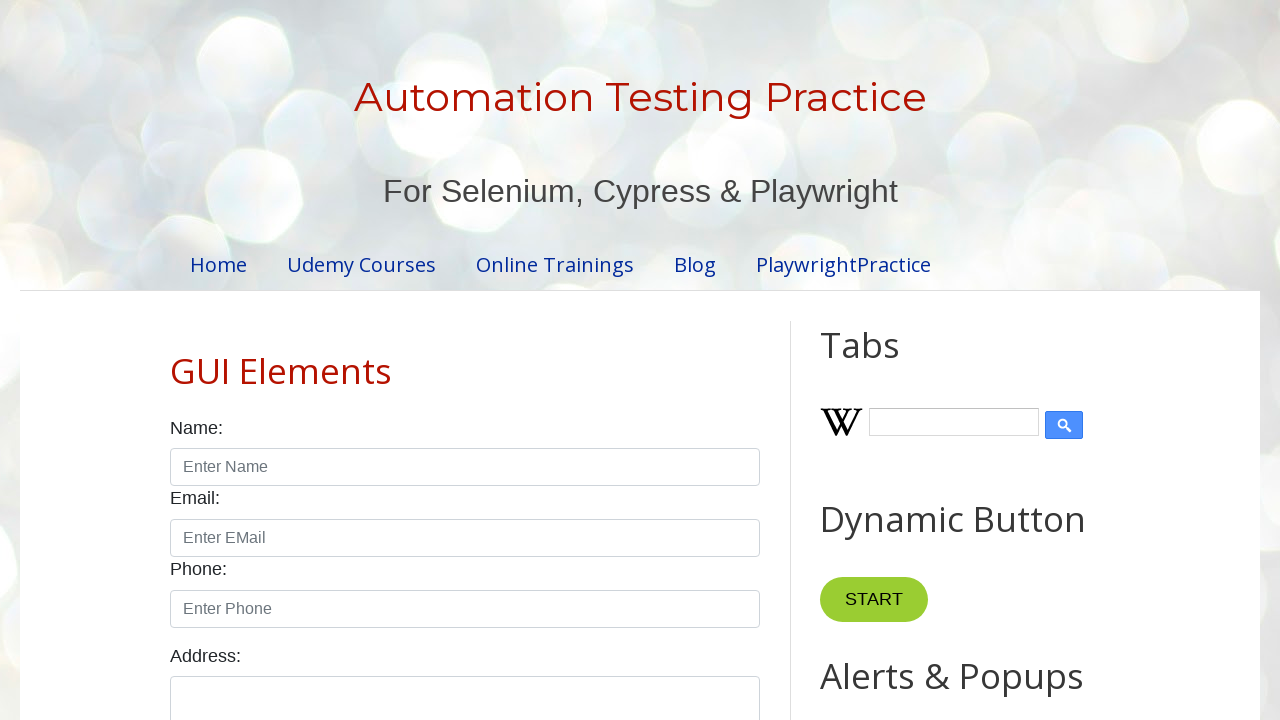

Waited for Sunday checkbox to load
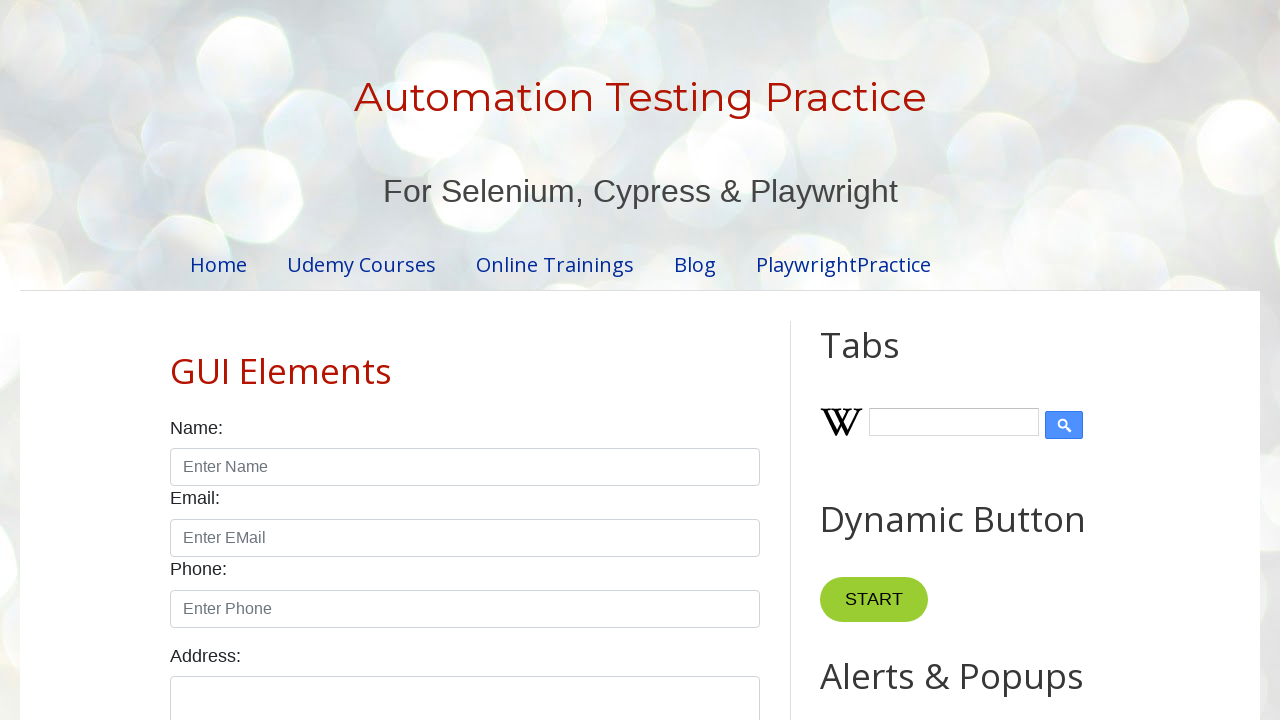

Unchecked the Sunday checkbox on input[id="sunday"]
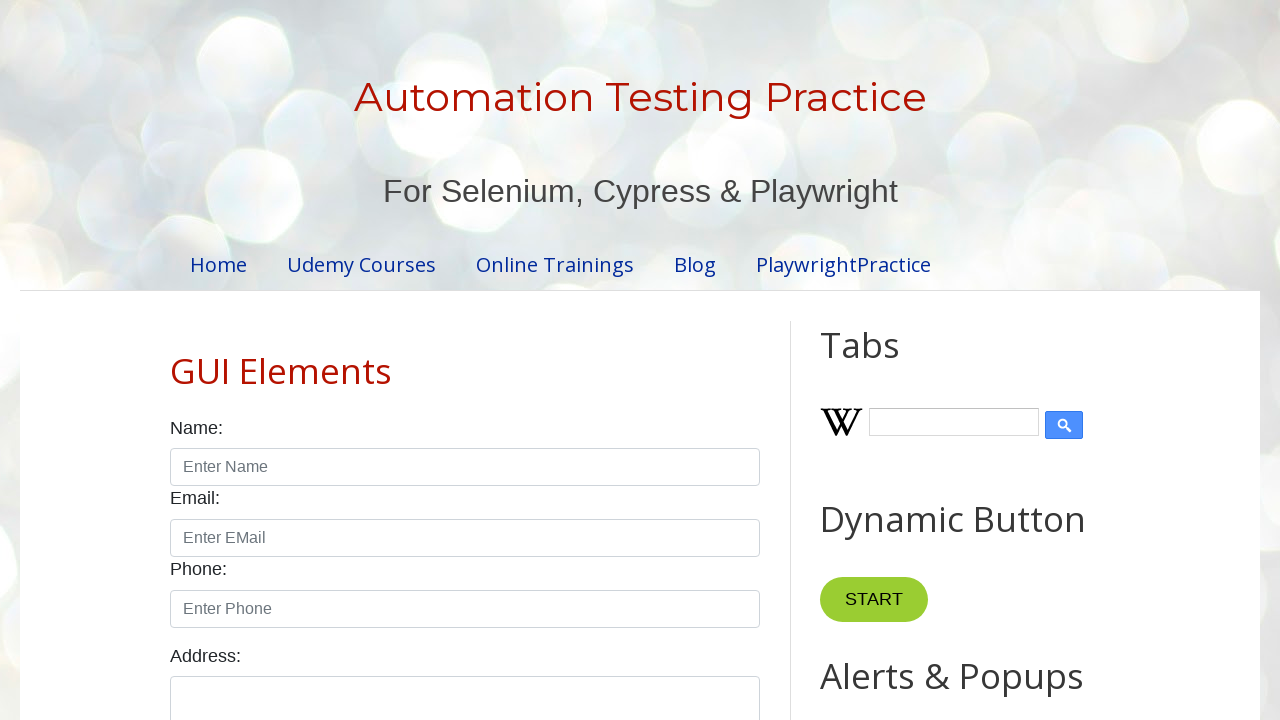

Checked the monday checkbox at (272, 360) on #monday
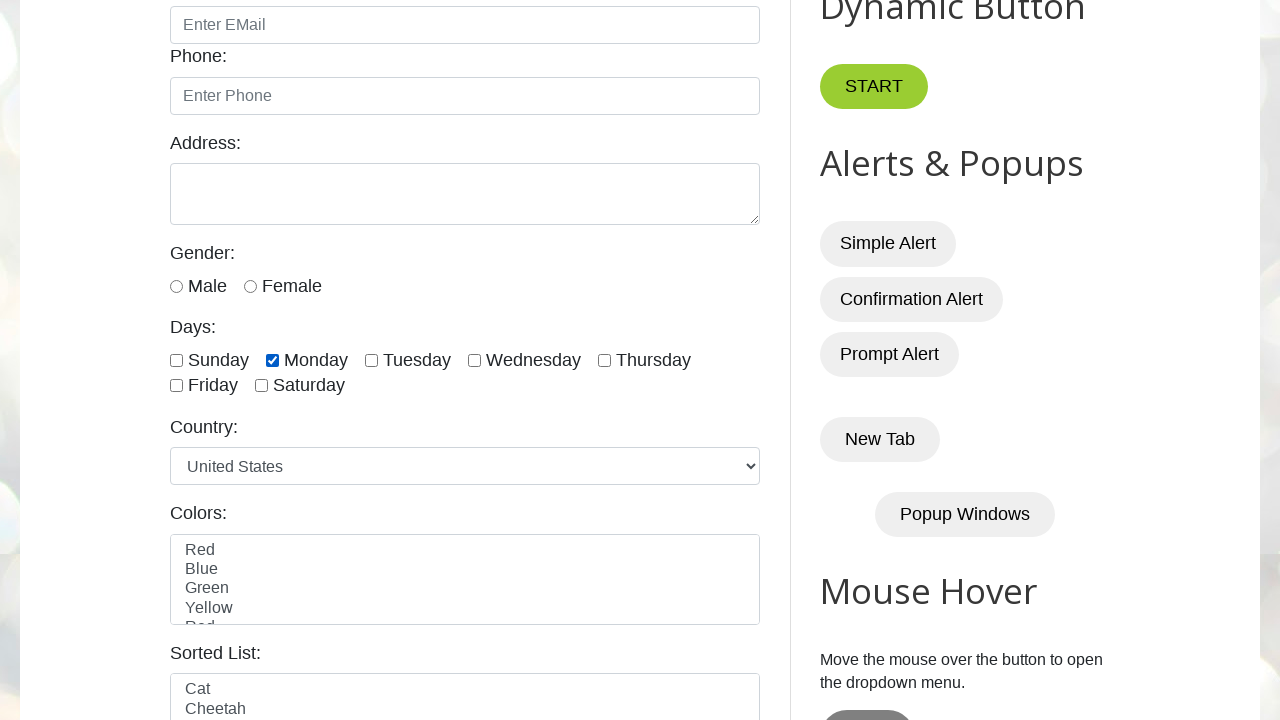

Checked the tuesday checkbox at (372, 360) on #tuesday
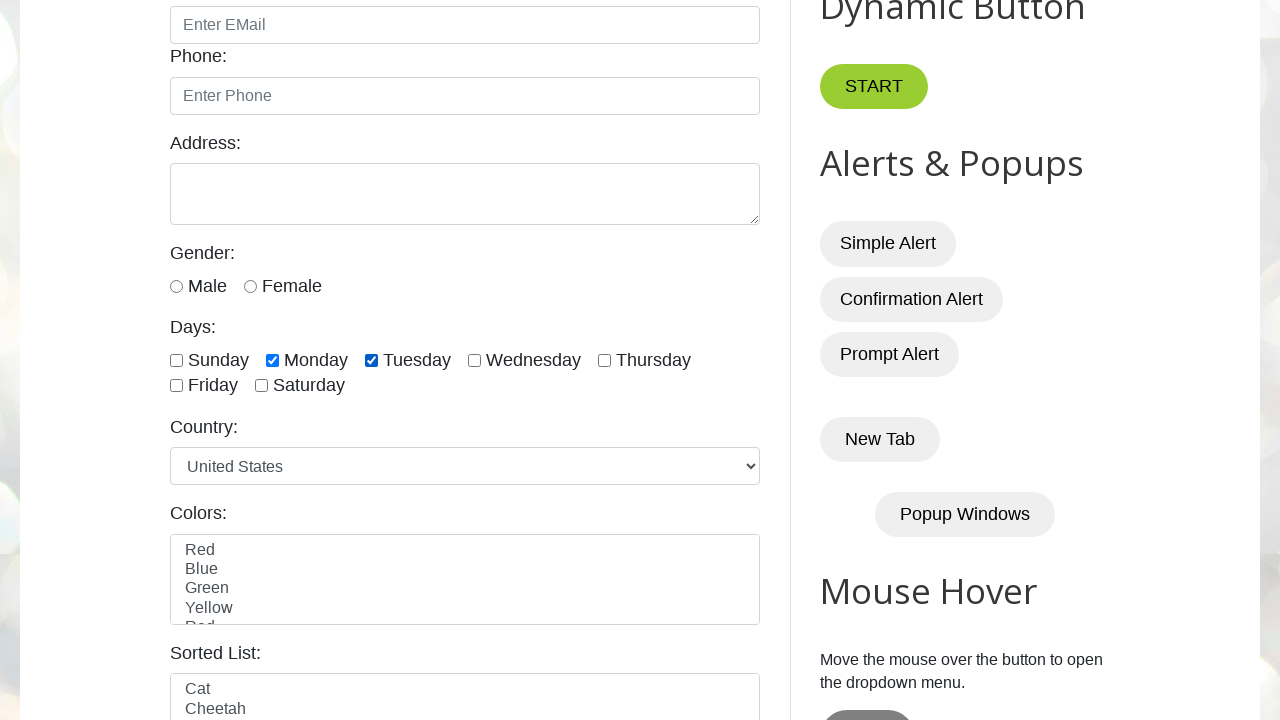

Checked the wednesday checkbox at (474, 360) on #wednesday
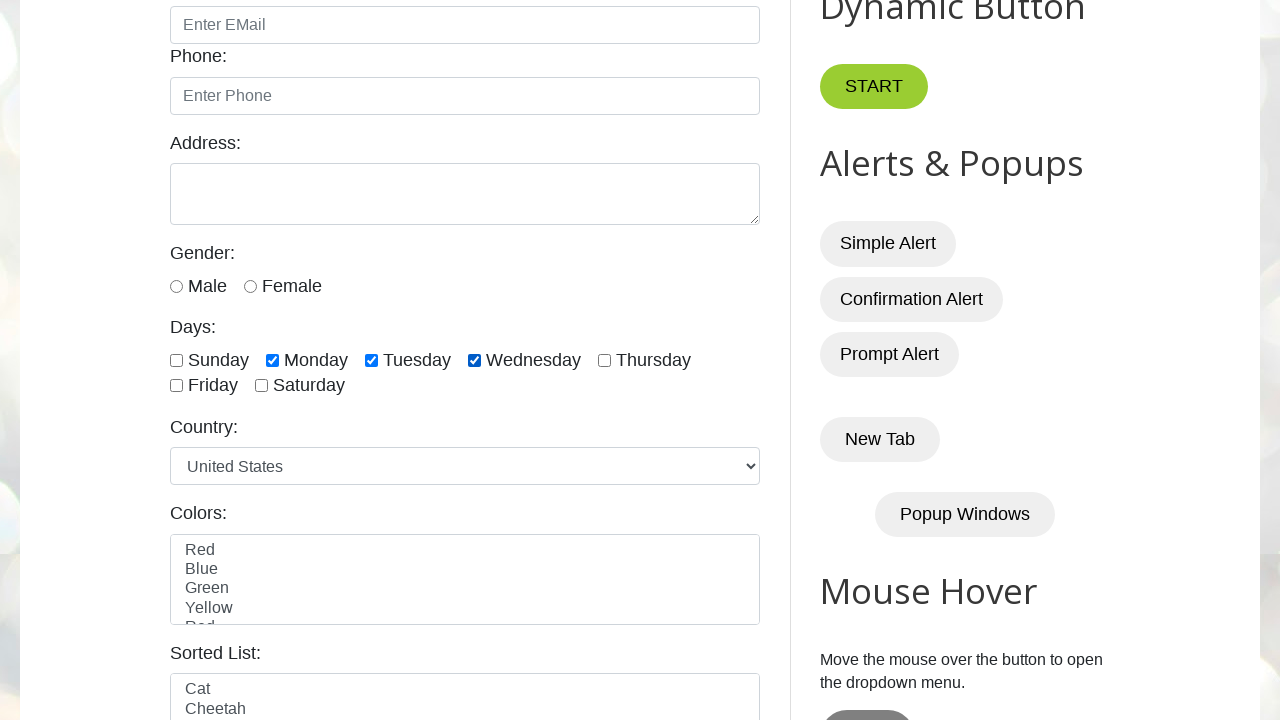

Checked the thursday checkbox at (604, 360) on #thursday
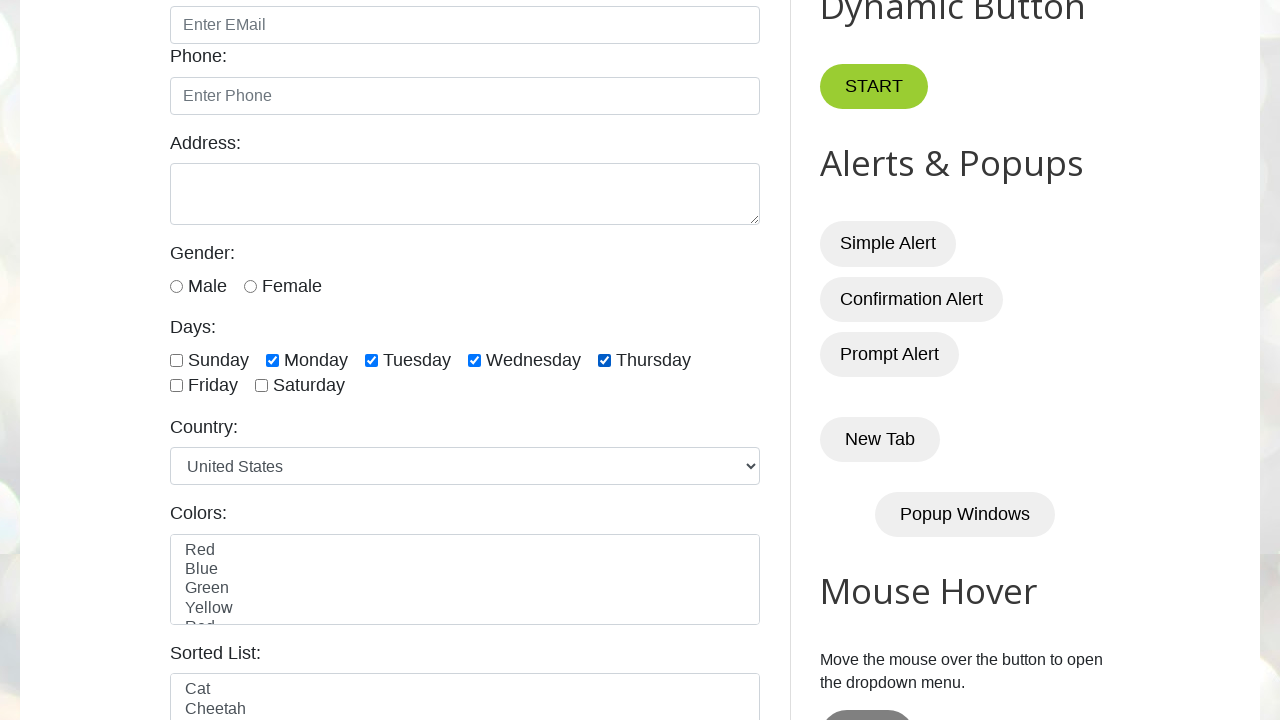

Checked the friday checkbox at (176, 386) on #friday
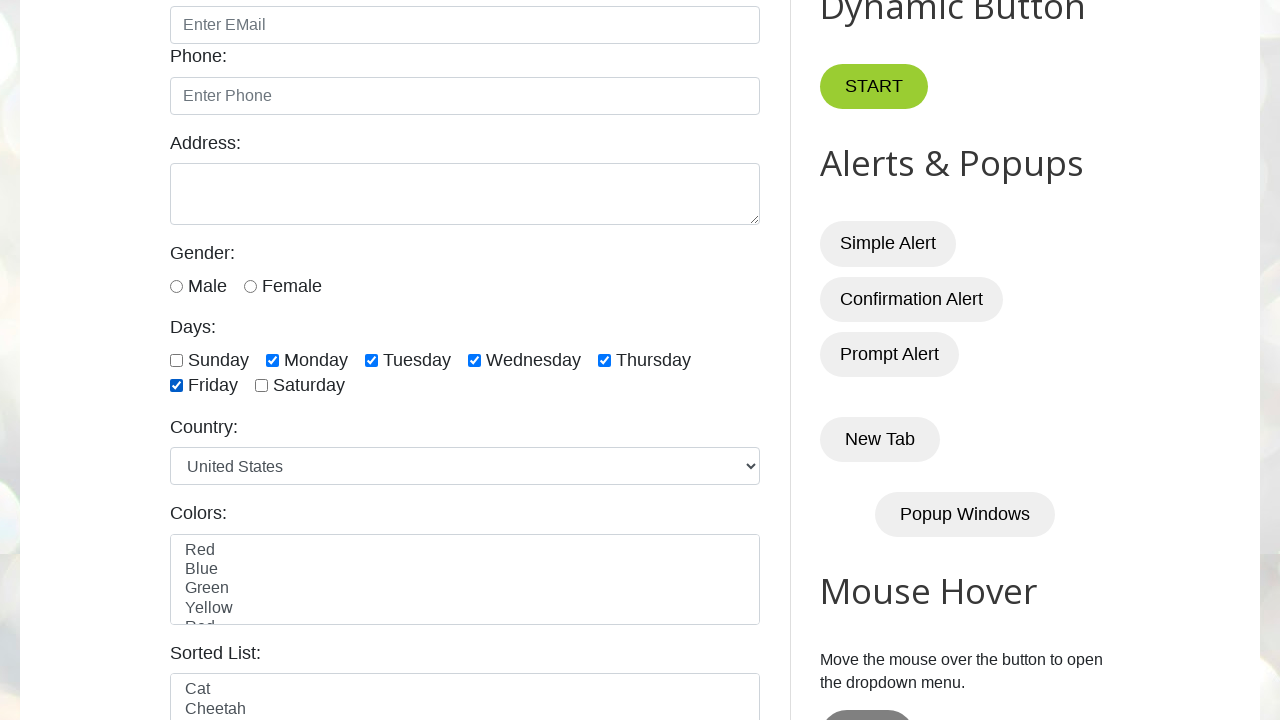

Checked the saturday checkbox at (262, 386) on #saturday
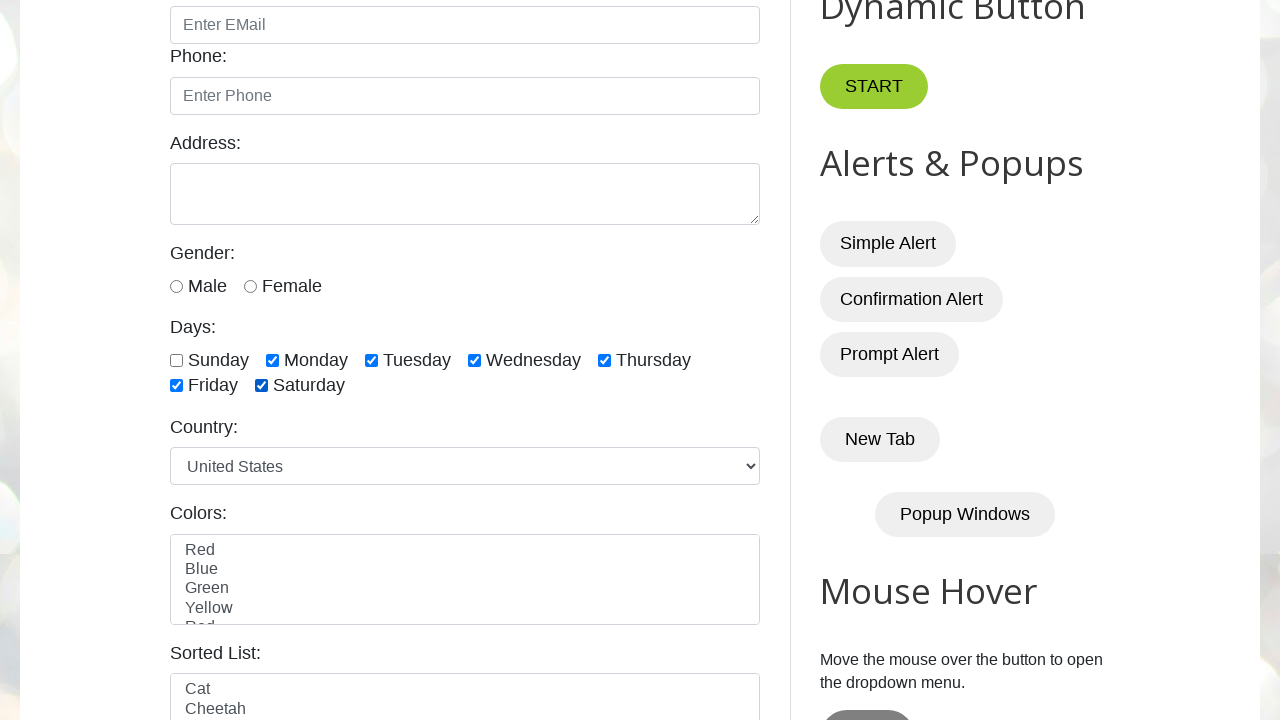

Checked the sunday checkbox at (176, 360) on #sunday
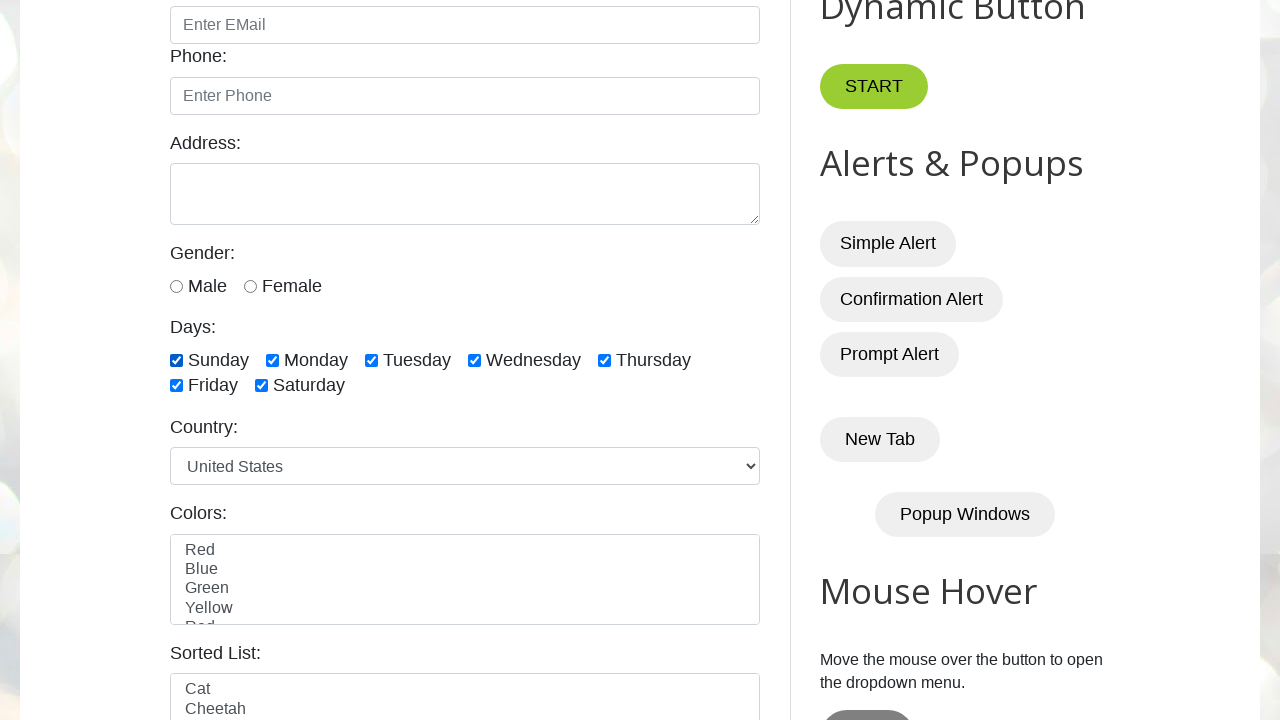

Unchecked the monday checkbox at (272, 360) on #monday
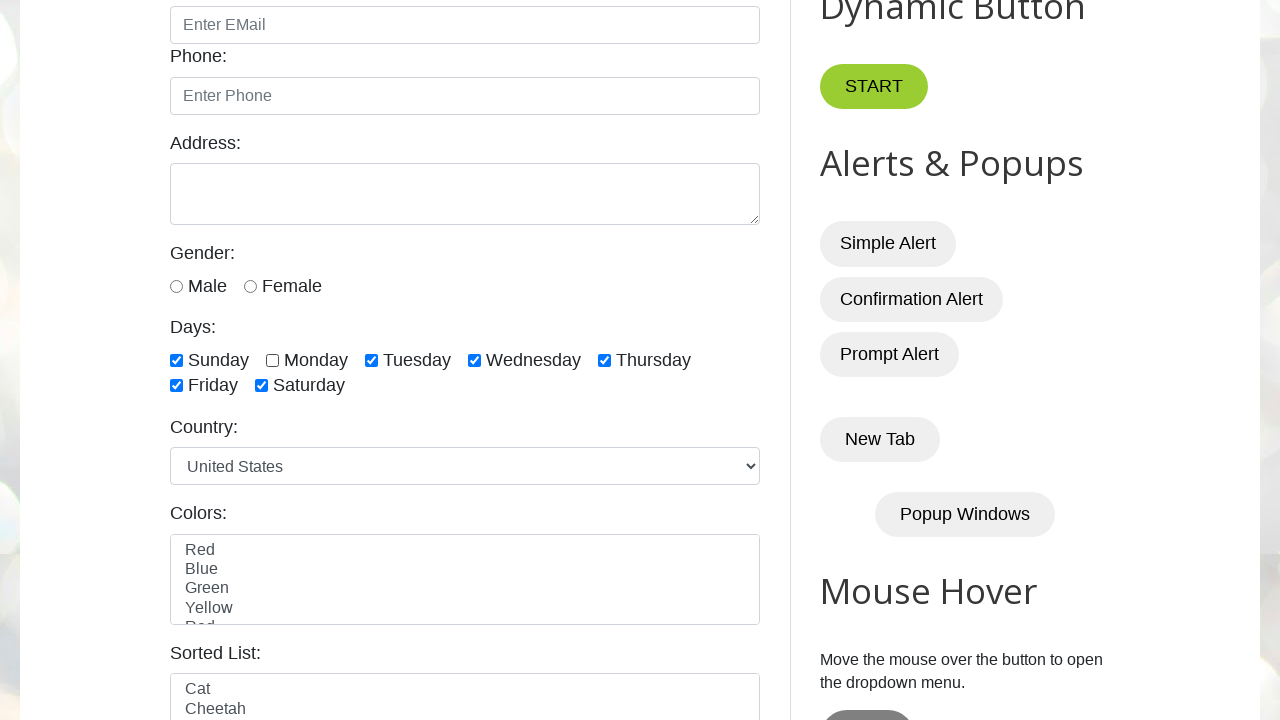

Unchecked the tuesday checkbox at (372, 360) on #tuesday
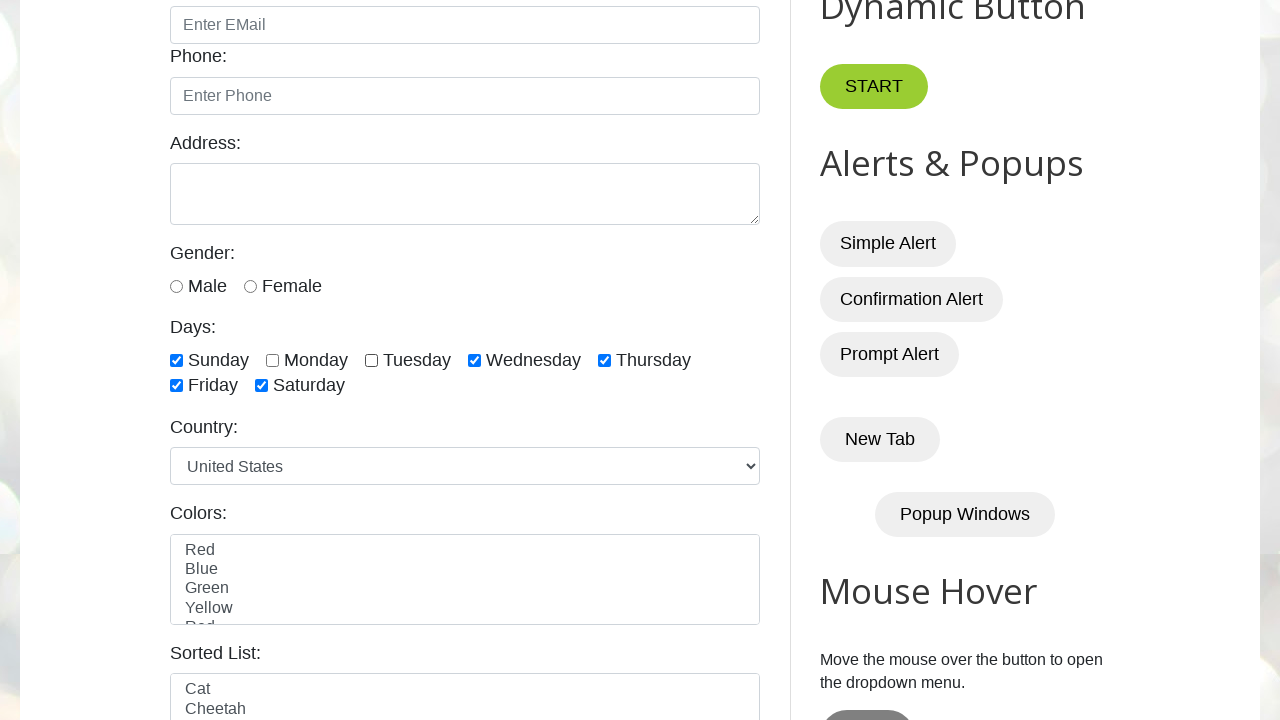

Unchecked the wednesday checkbox at (474, 360) on #wednesday
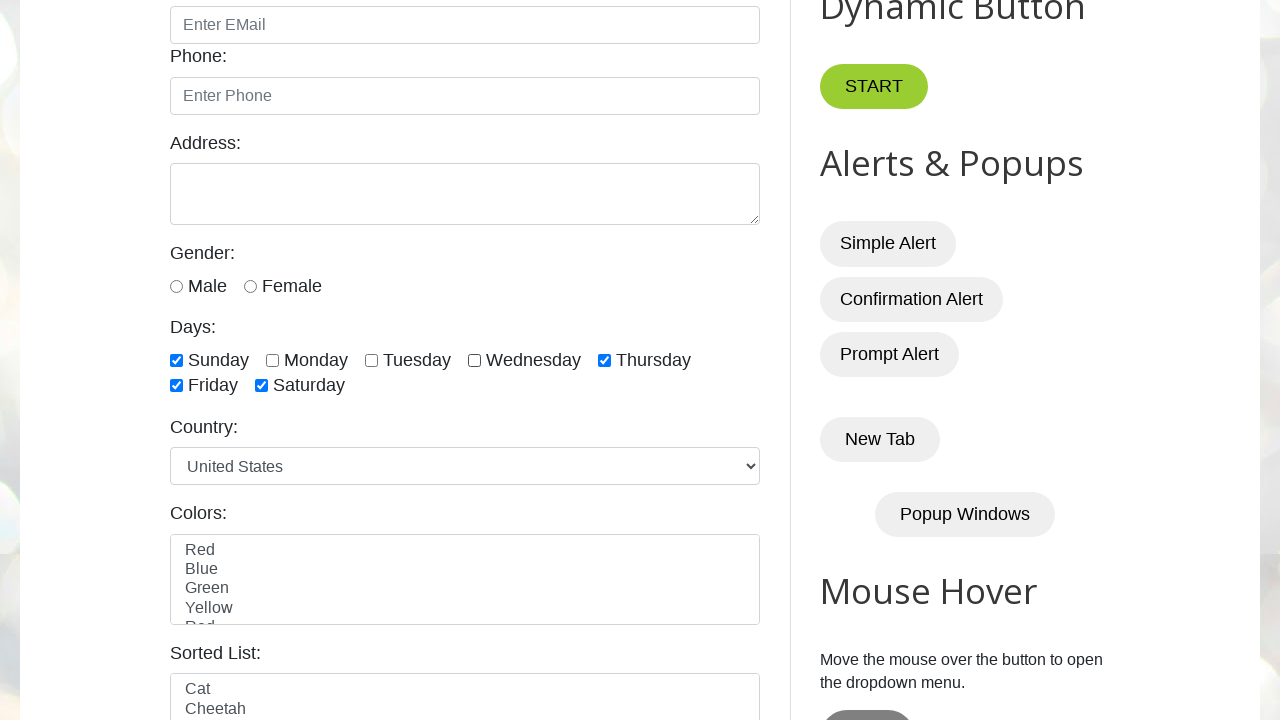

Unchecked the thursday checkbox at (604, 360) on #thursday
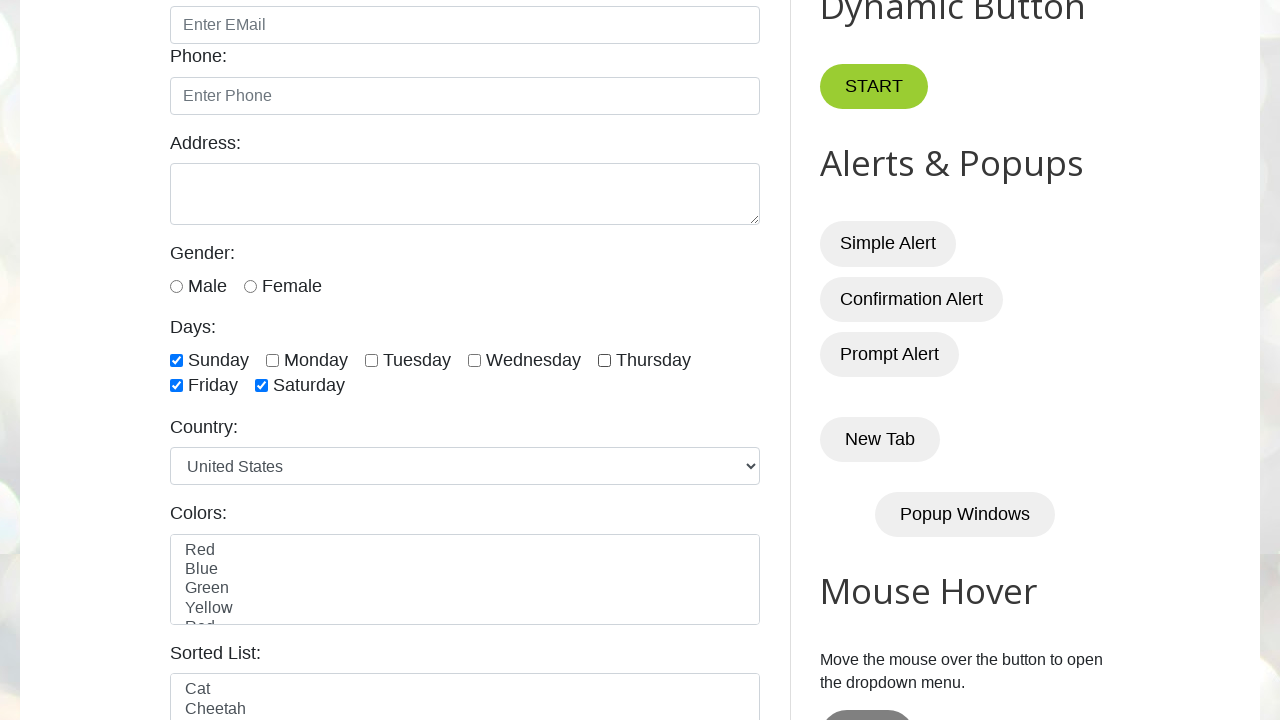

Unchecked the friday checkbox at (176, 386) on #friday
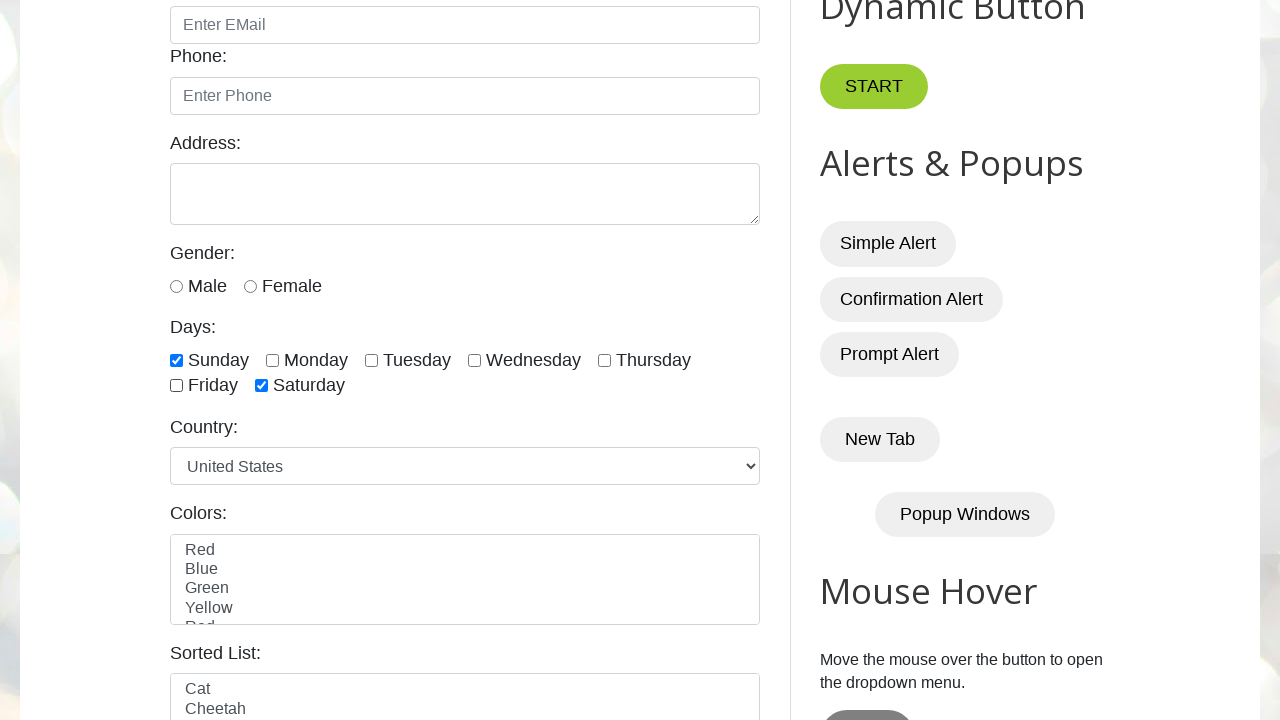

Unchecked the saturday checkbox at (262, 386) on #saturday
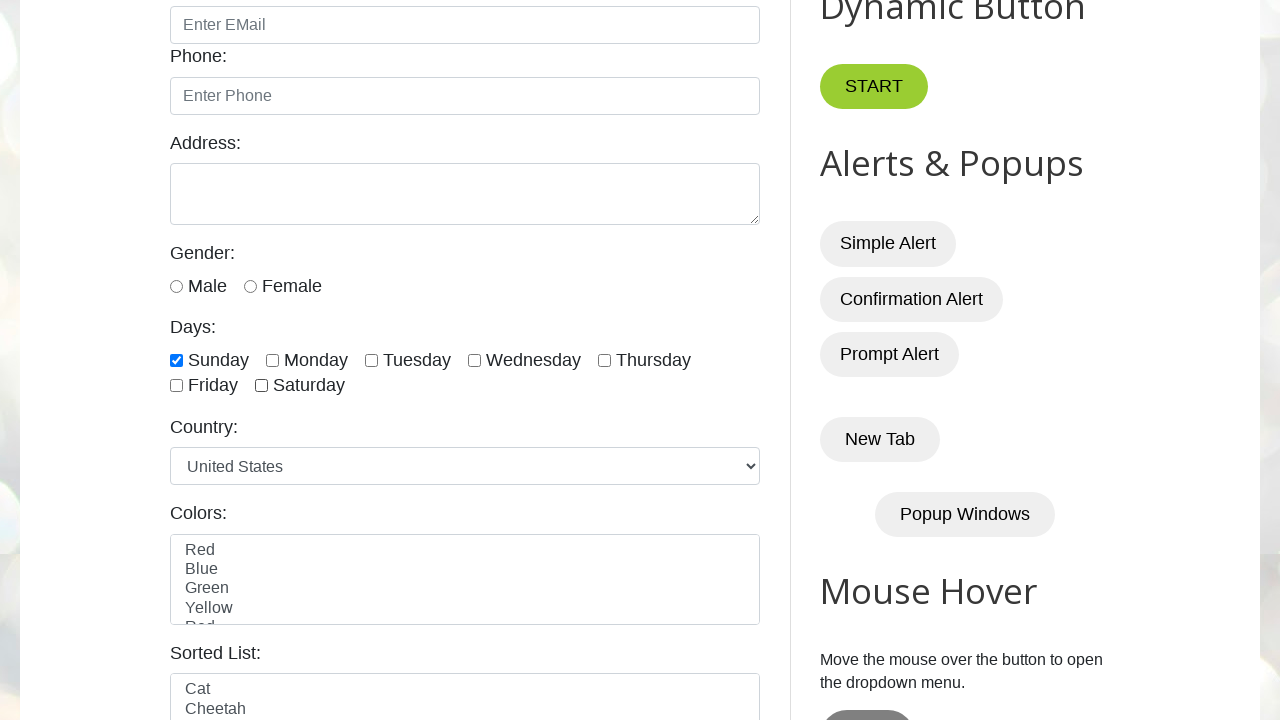

Unchecked the sunday checkbox at (176, 360) on #sunday
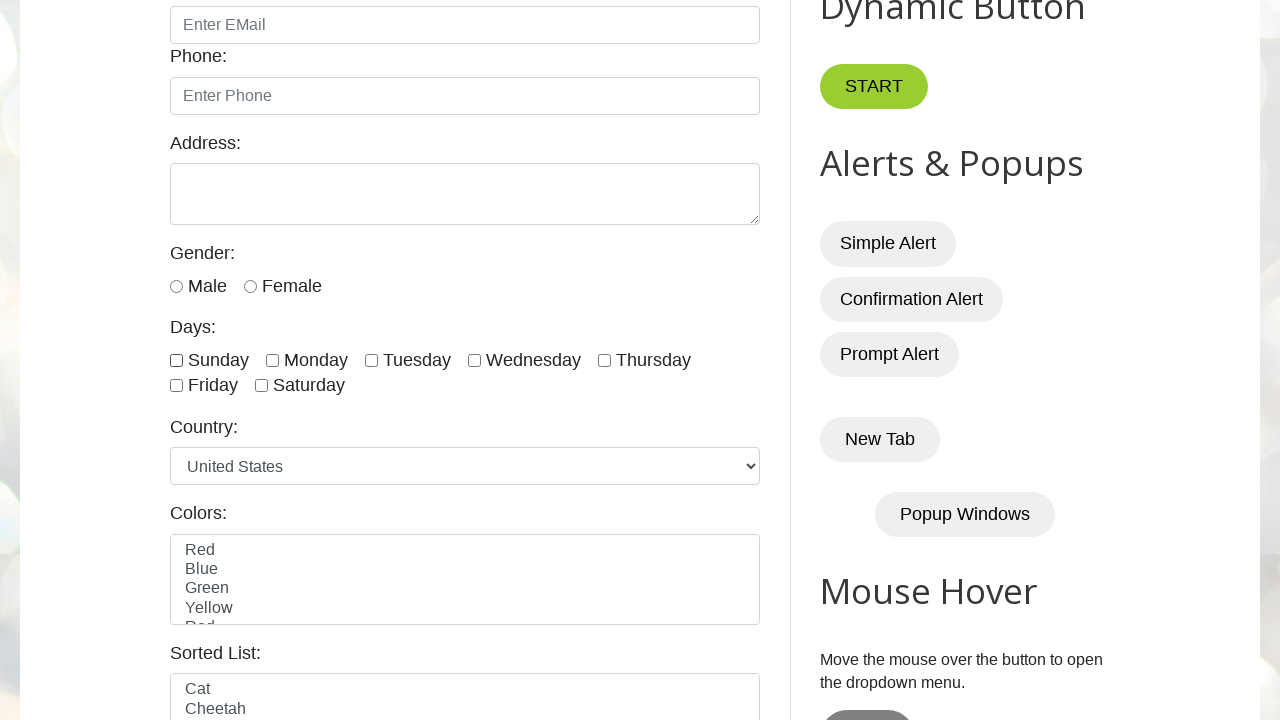

Selected male radio button at (176, 286) on input[id="male"]
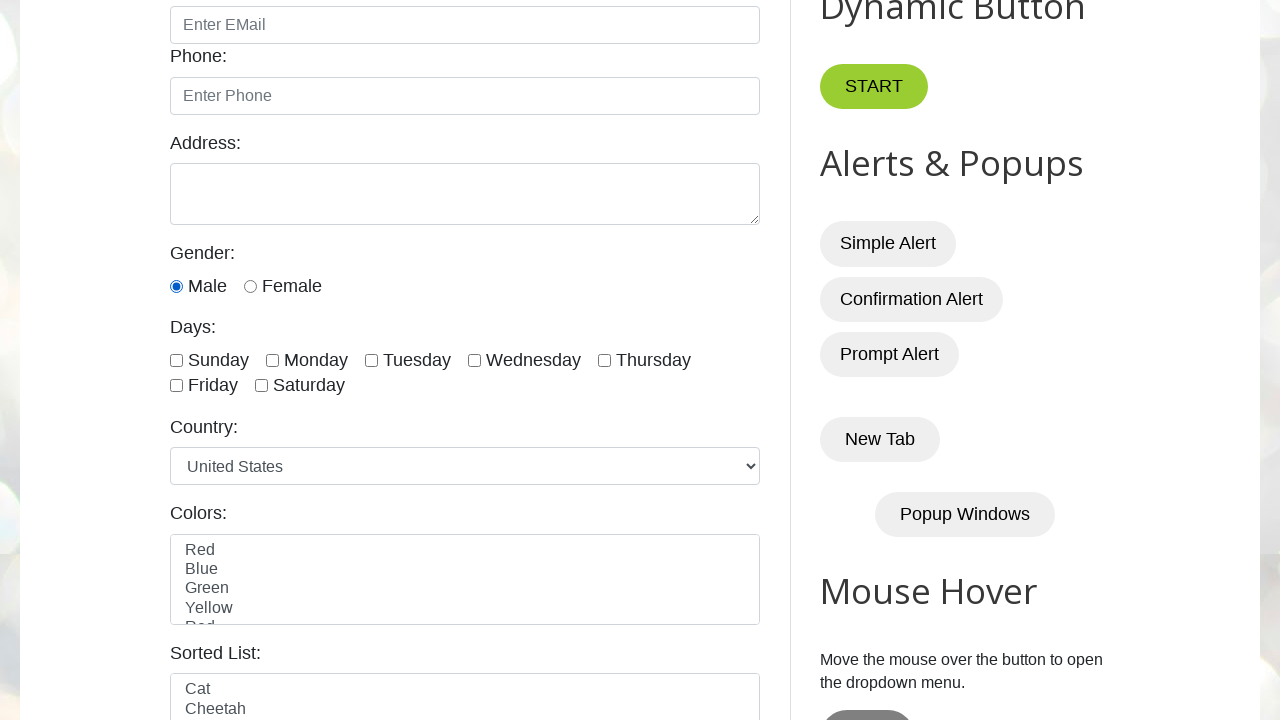

Selected female radio button at (250, 286) on input[id="female"]
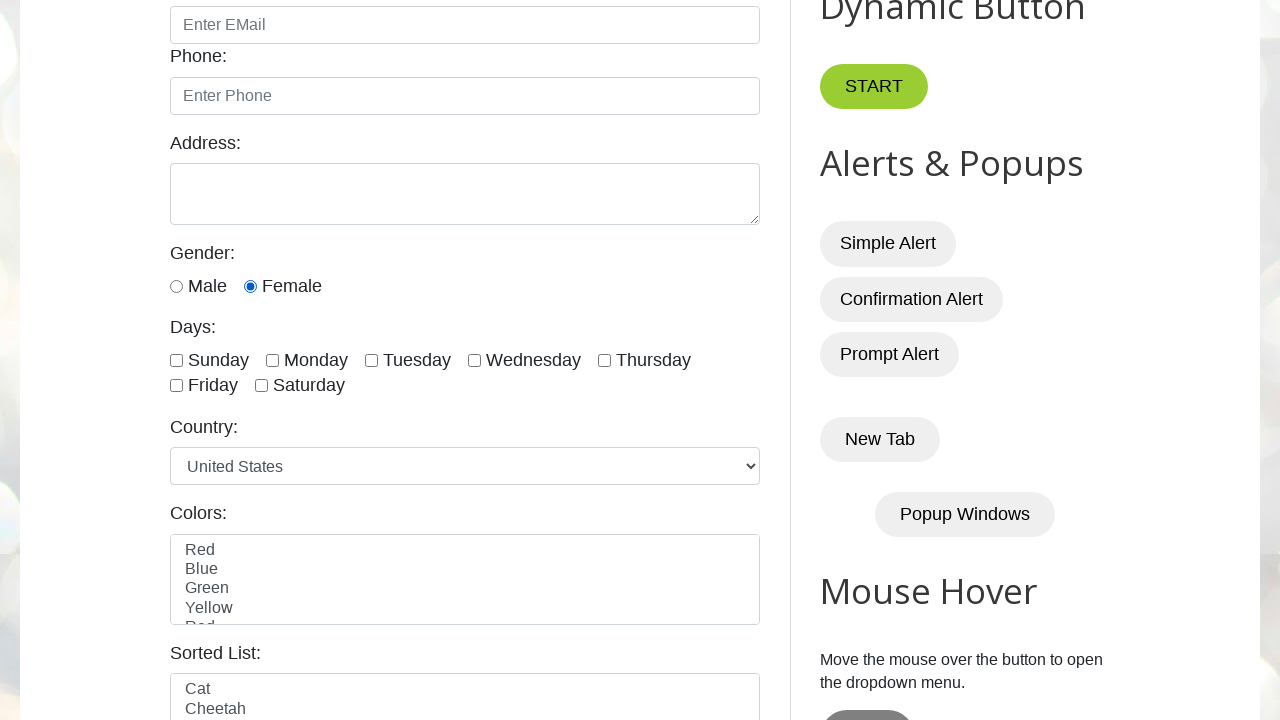

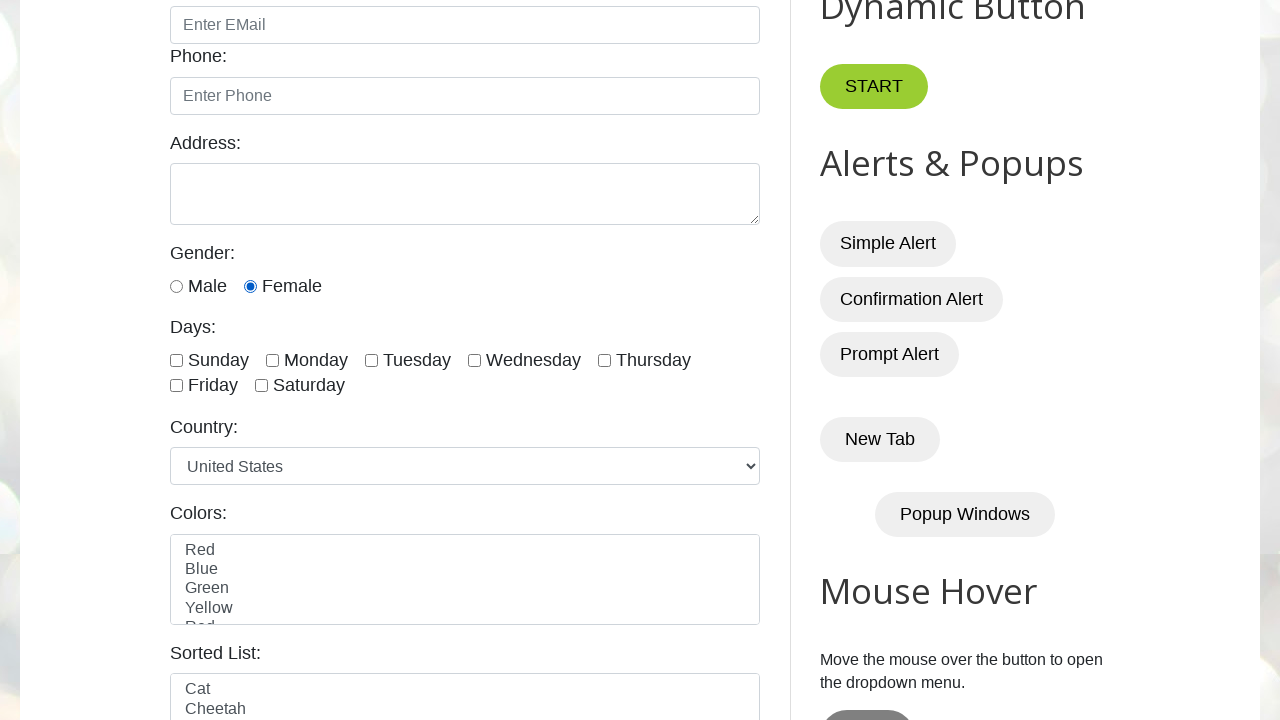